Tests that edits are cancelled when pressing Escape key

Starting URL: https://demo.playwright.dev/todomvc

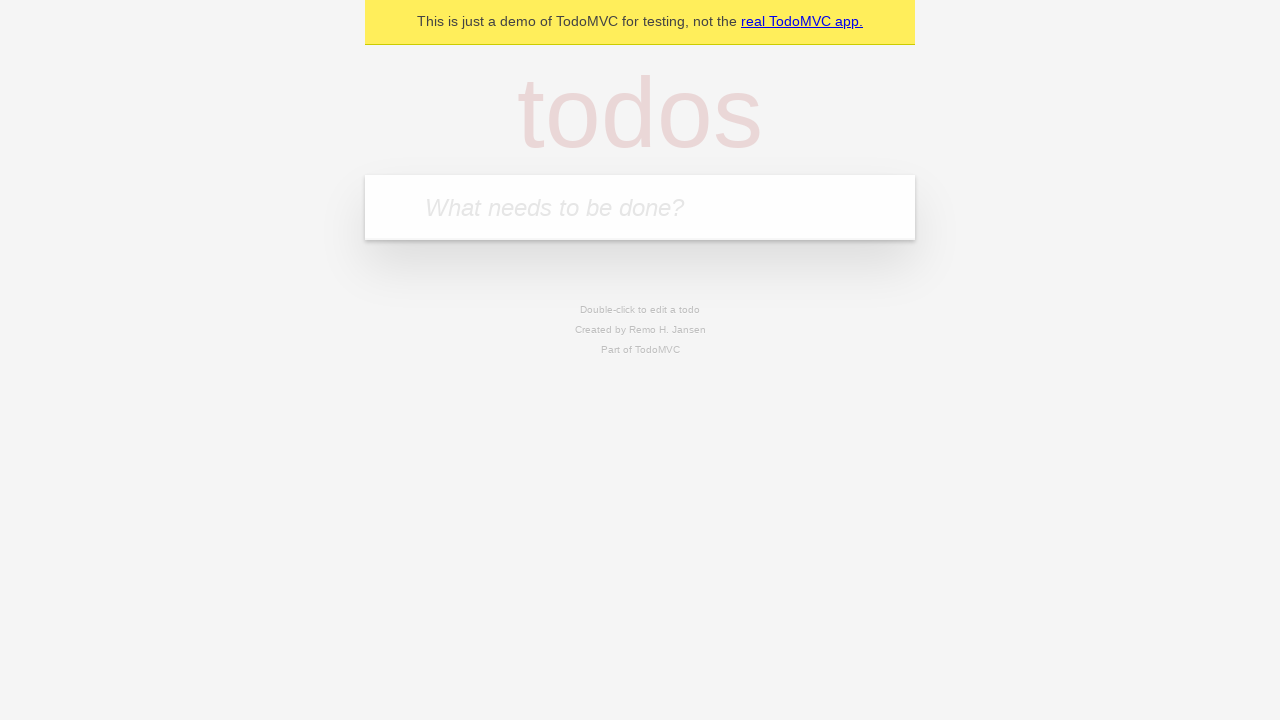

Located the 'What needs to be done?' input field
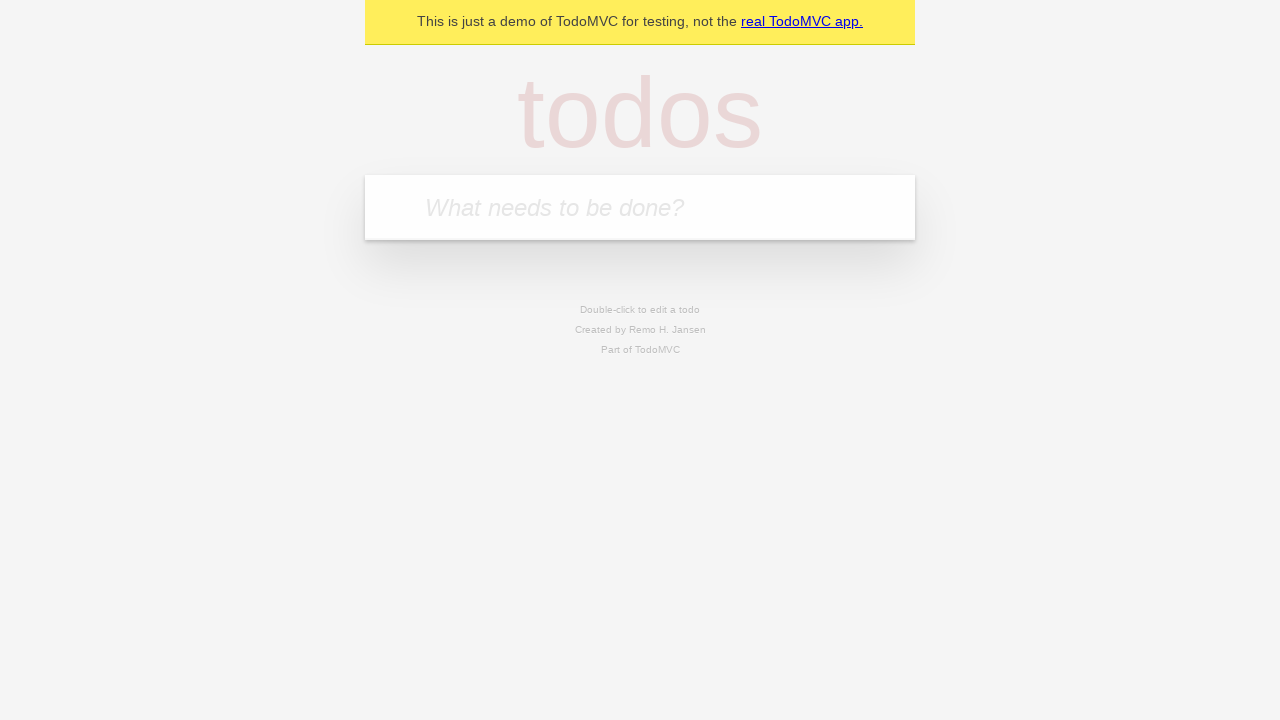

Filled first todo with 'buy some cheese' on internal:attr=[placeholder="What needs to be done?"i]
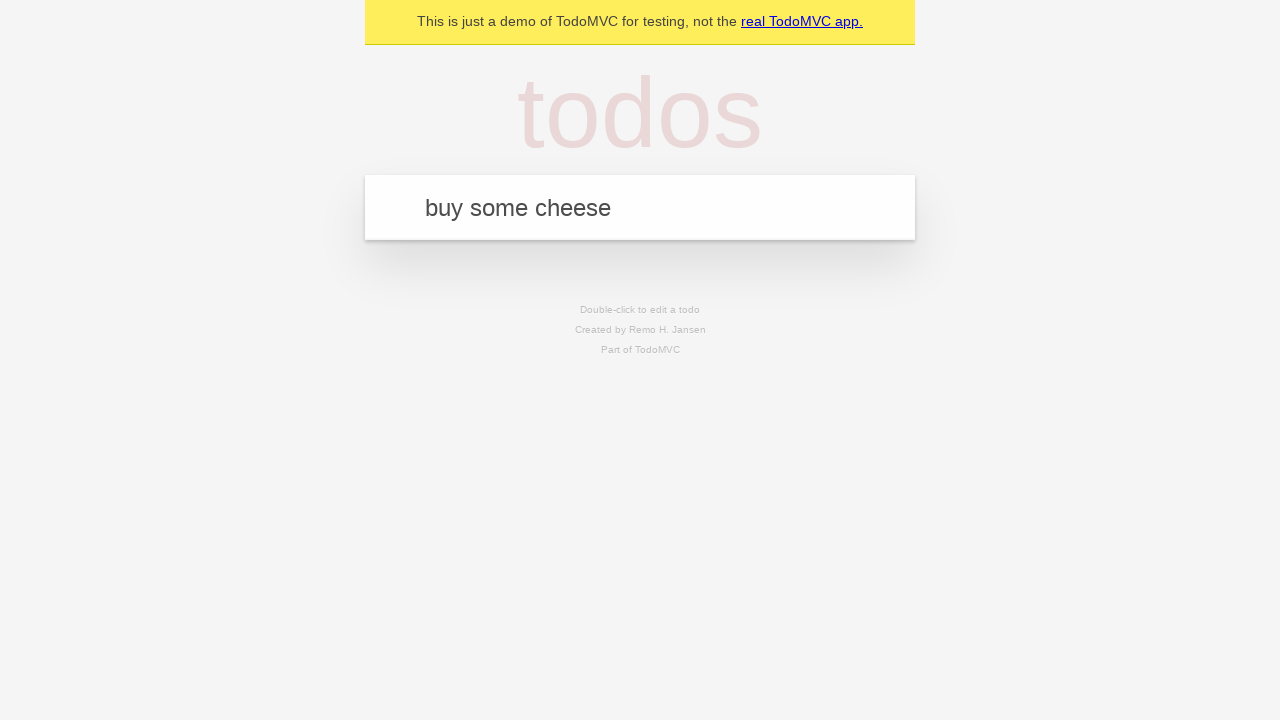

Pressed Enter to create first todo on internal:attr=[placeholder="What needs to be done?"i]
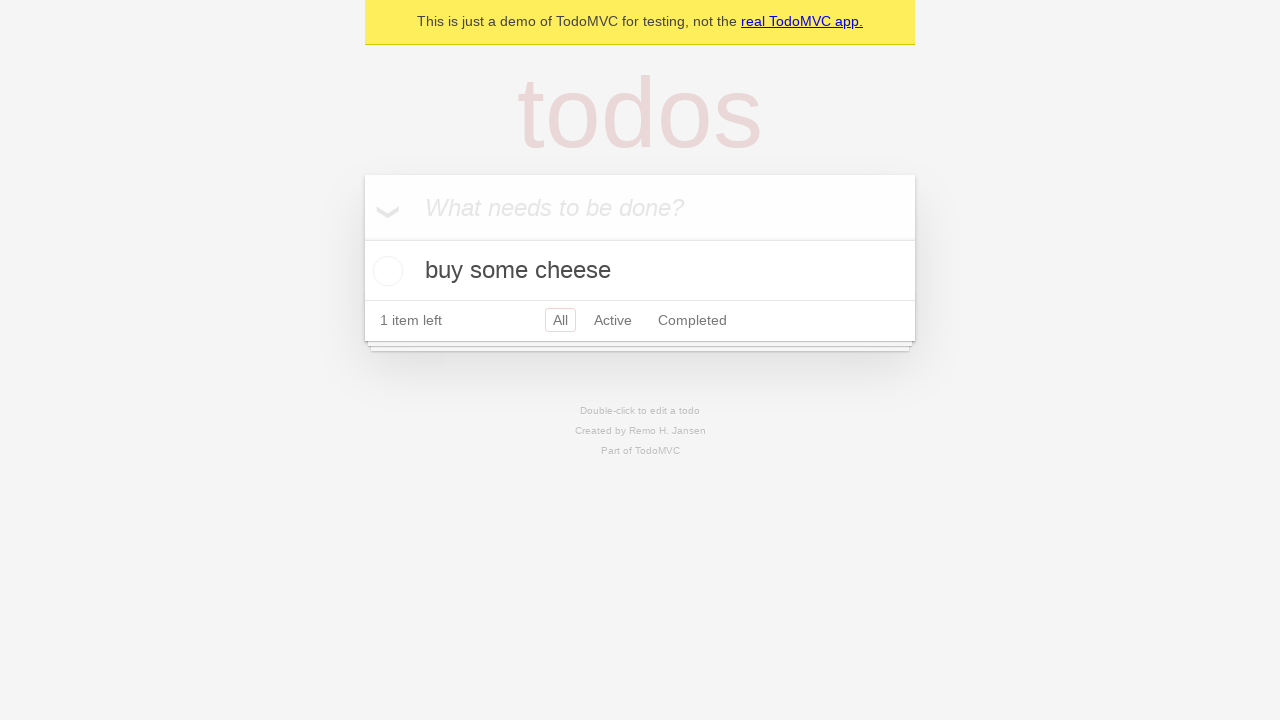

Filled second todo with 'feed the cat' on internal:attr=[placeholder="What needs to be done?"i]
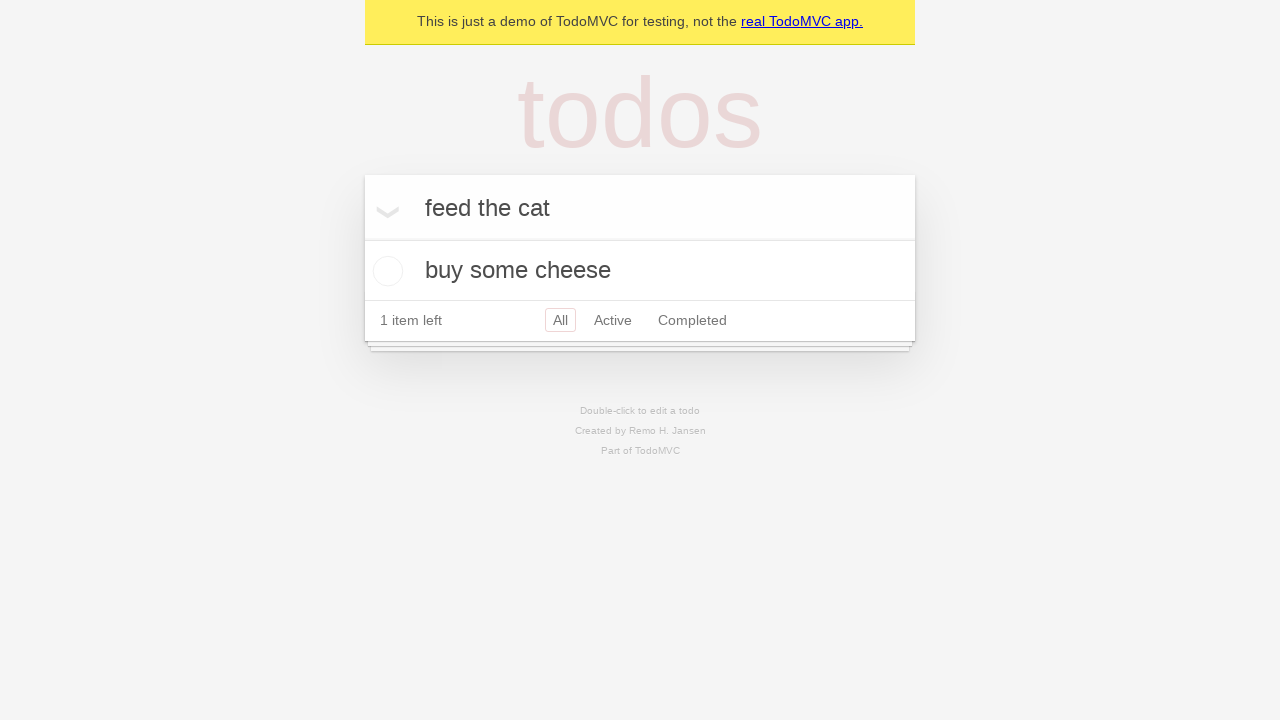

Pressed Enter to create second todo on internal:attr=[placeholder="What needs to be done?"i]
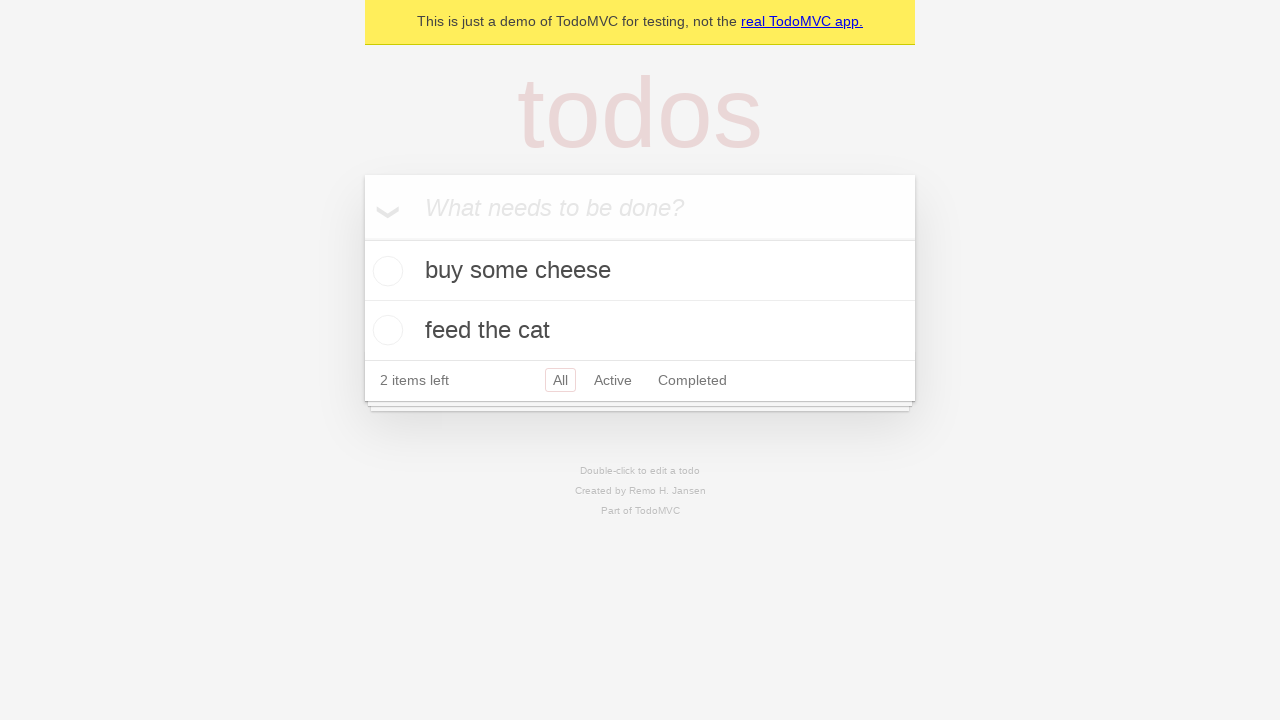

Filled third todo with 'book a doctors appointment' on internal:attr=[placeholder="What needs to be done?"i]
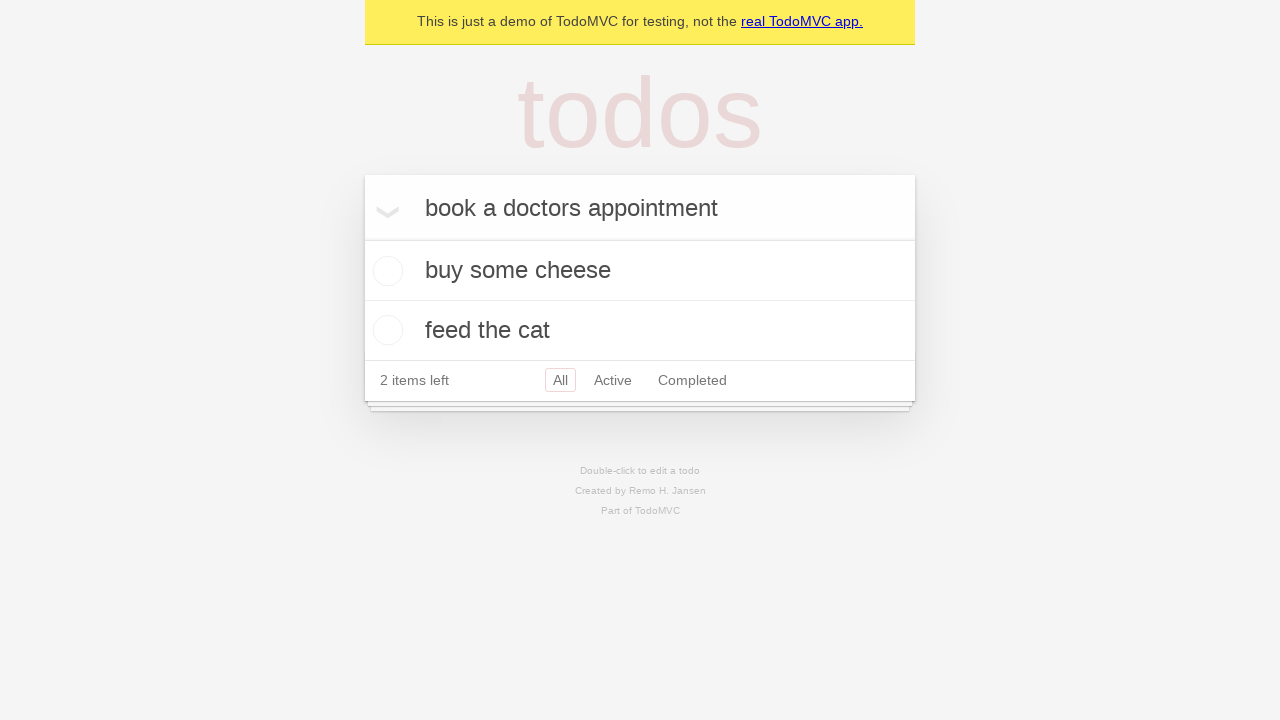

Pressed Enter to create third todo on internal:attr=[placeholder="What needs to be done?"i]
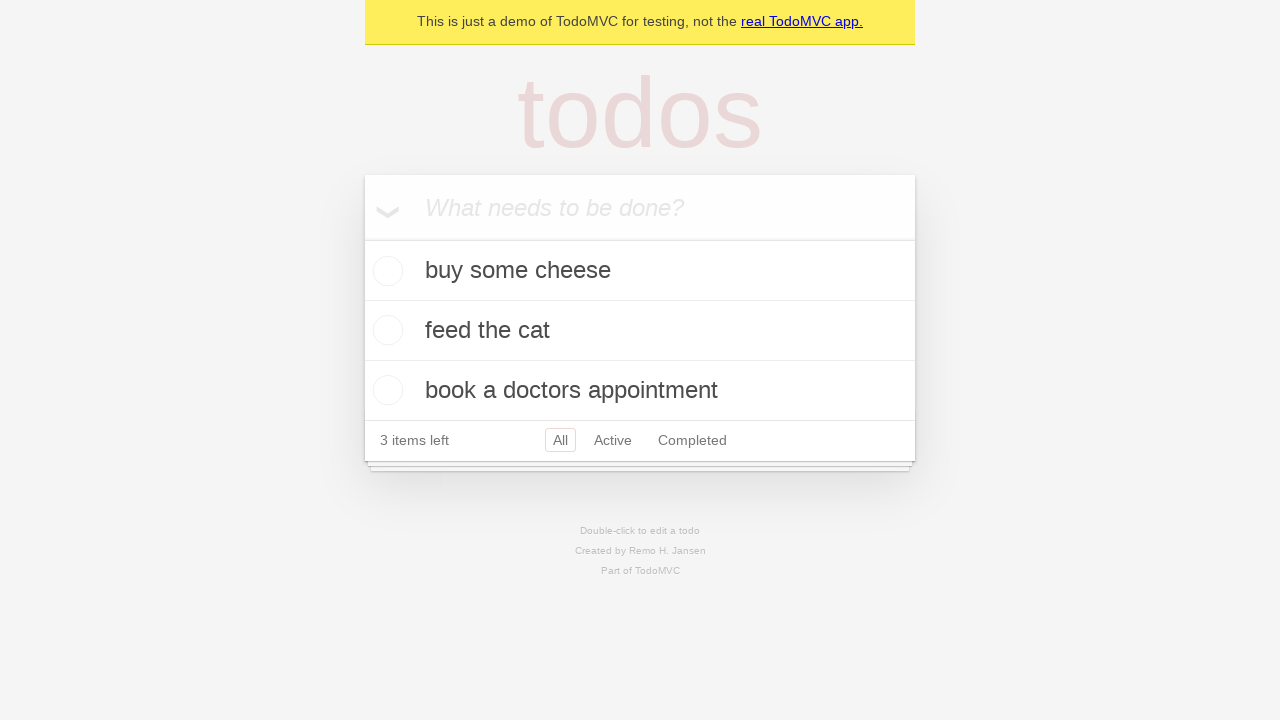

Located all todo items
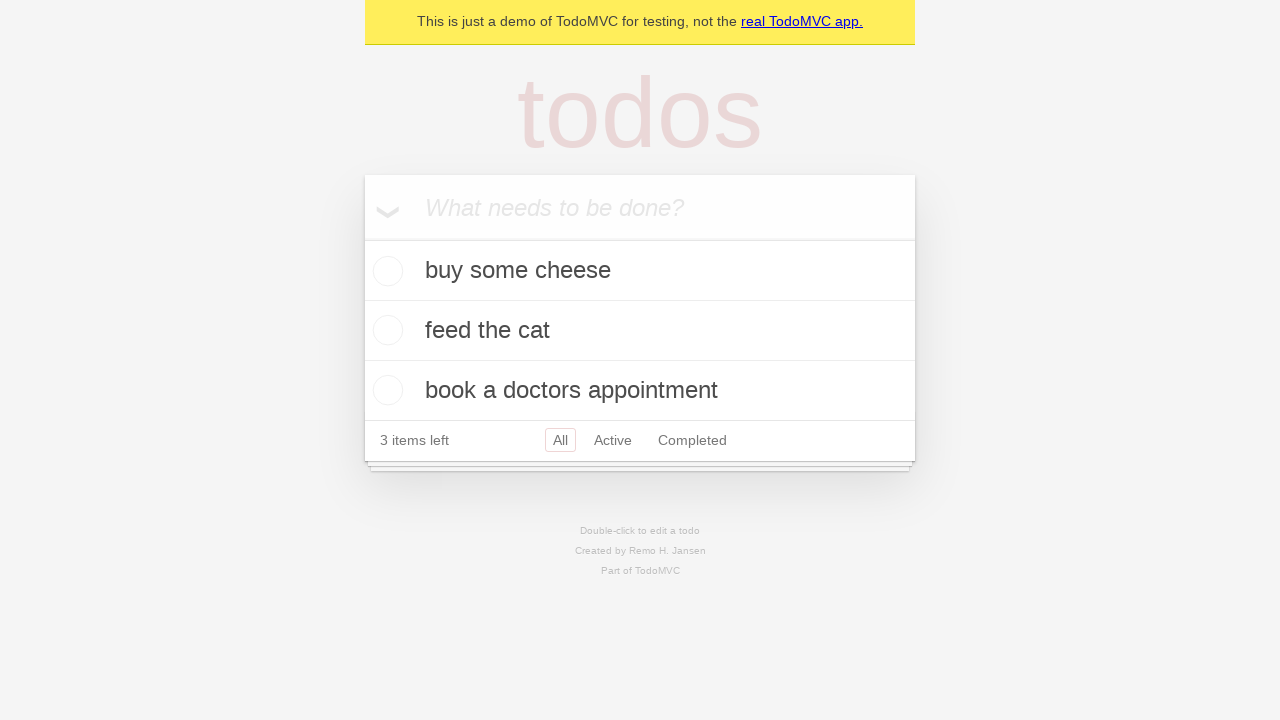

Double-clicked second todo item to enter edit mode at (640, 331) on internal:testid=[data-testid="todo-item"s] >> nth=1
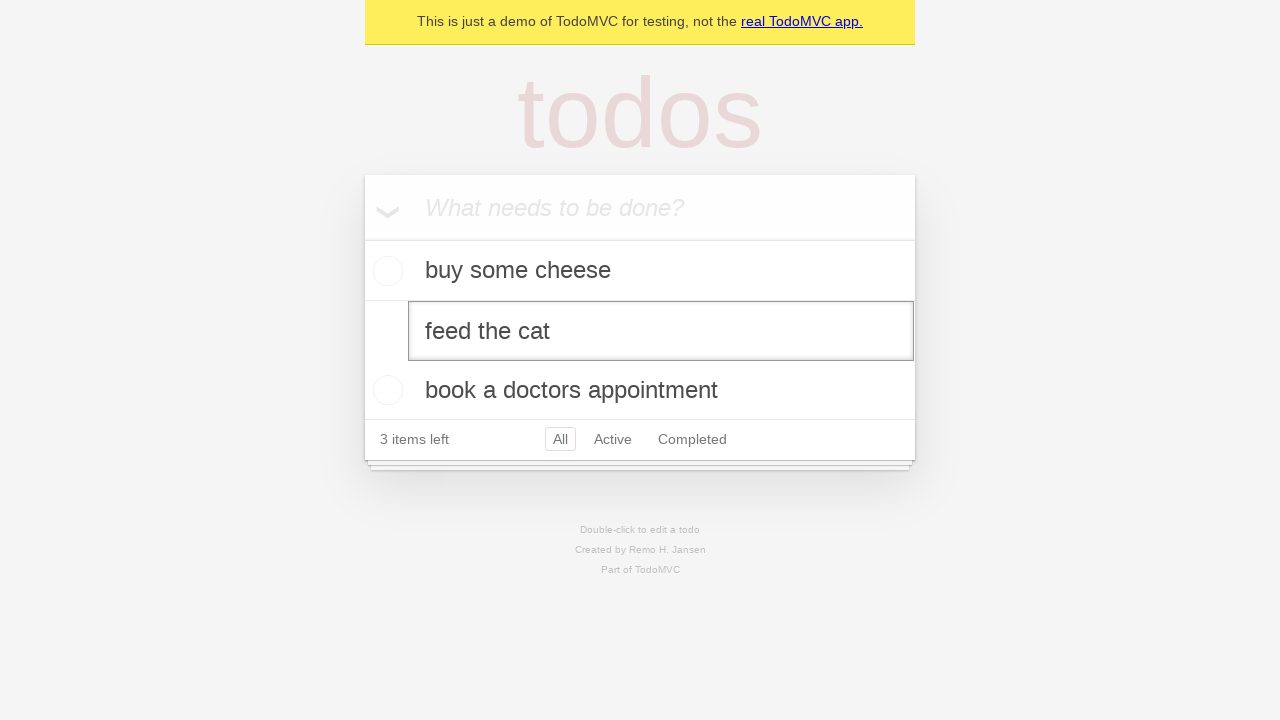

Filled edit textbox with 'buy some sausages' on internal:testid=[data-testid="todo-item"s] >> nth=1 >> internal:role=textbox[nam
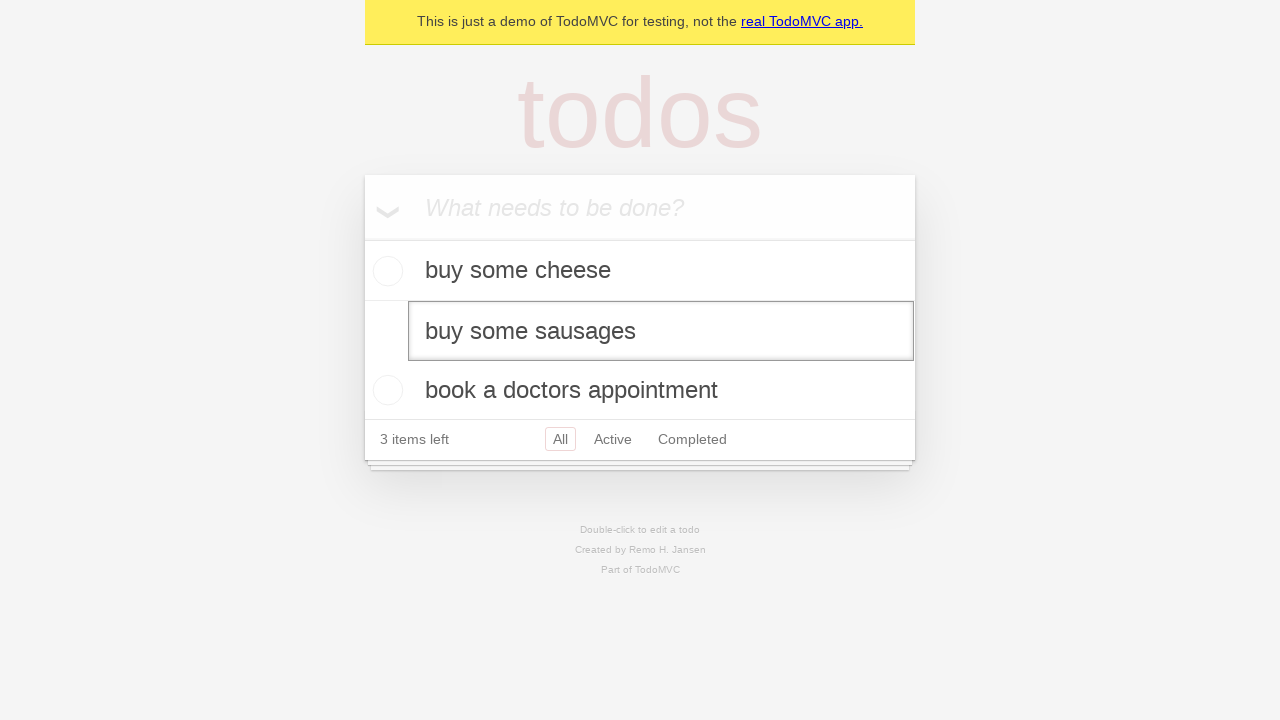

Pressed Escape key to cancel edit on internal:testid=[data-testid="todo-item"s] >> nth=1 >> internal:role=textbox[nam
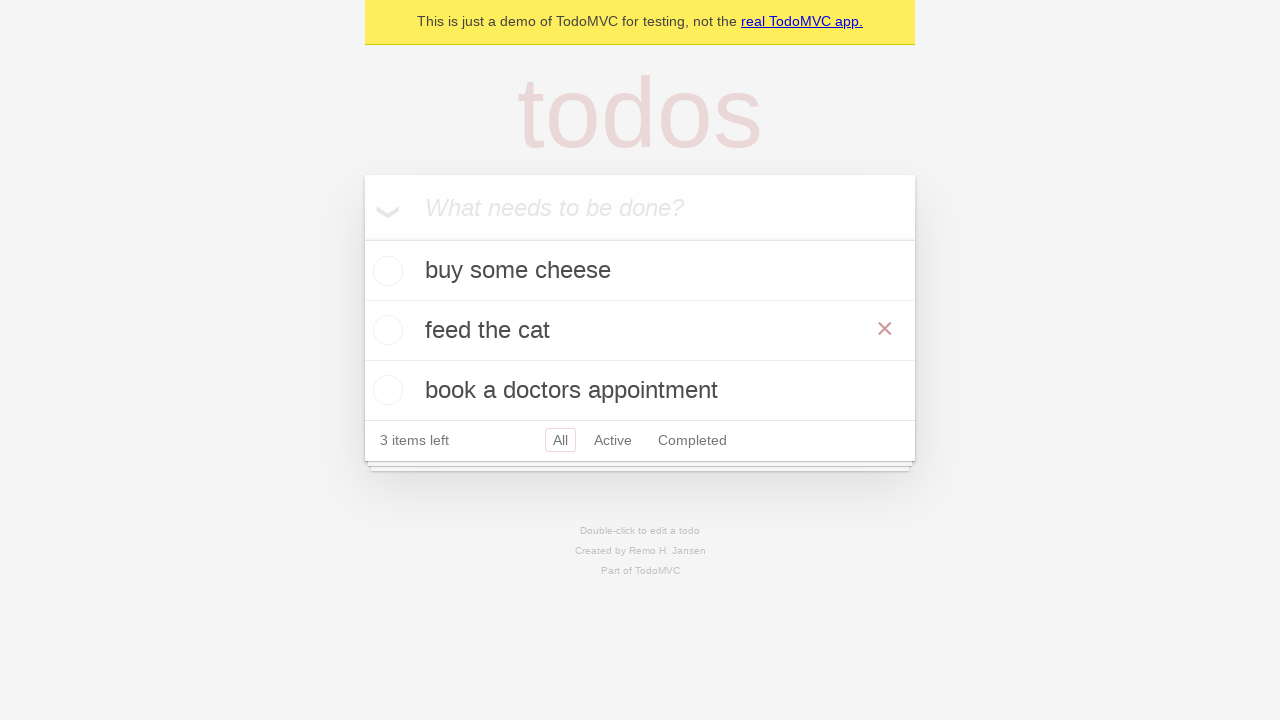

Verified todo title element is visible, confirming edit was cancelled
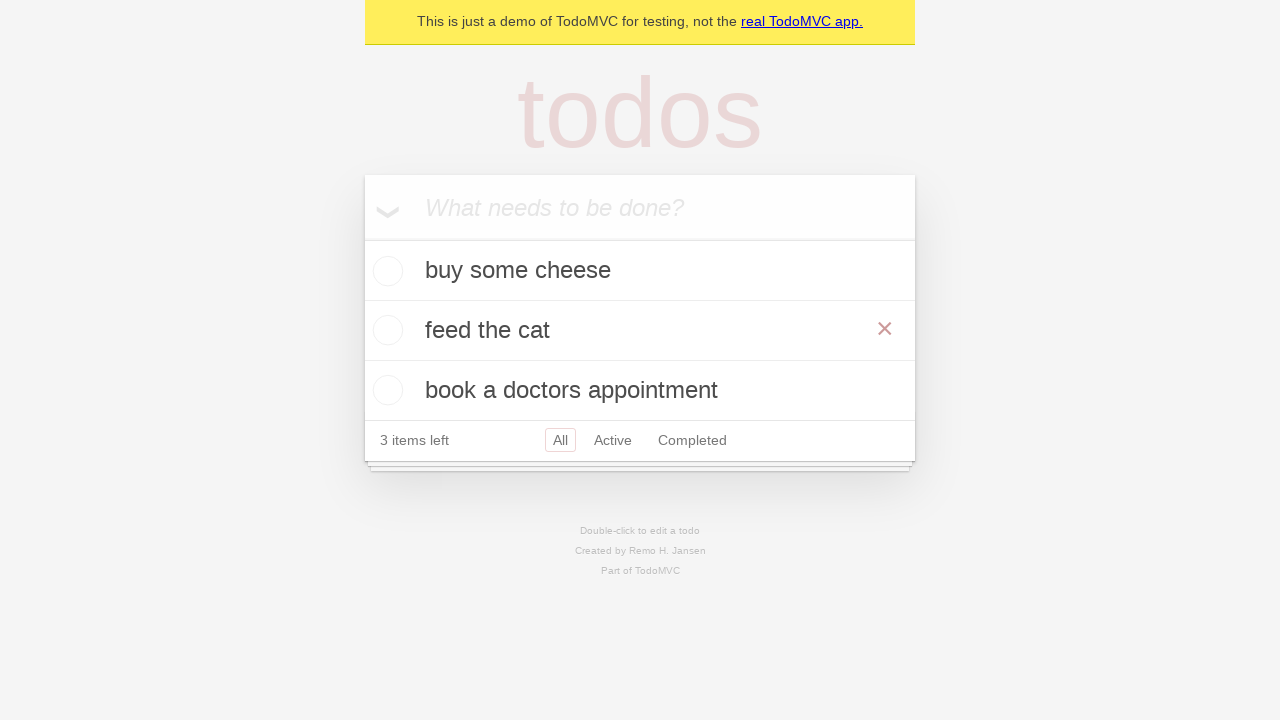

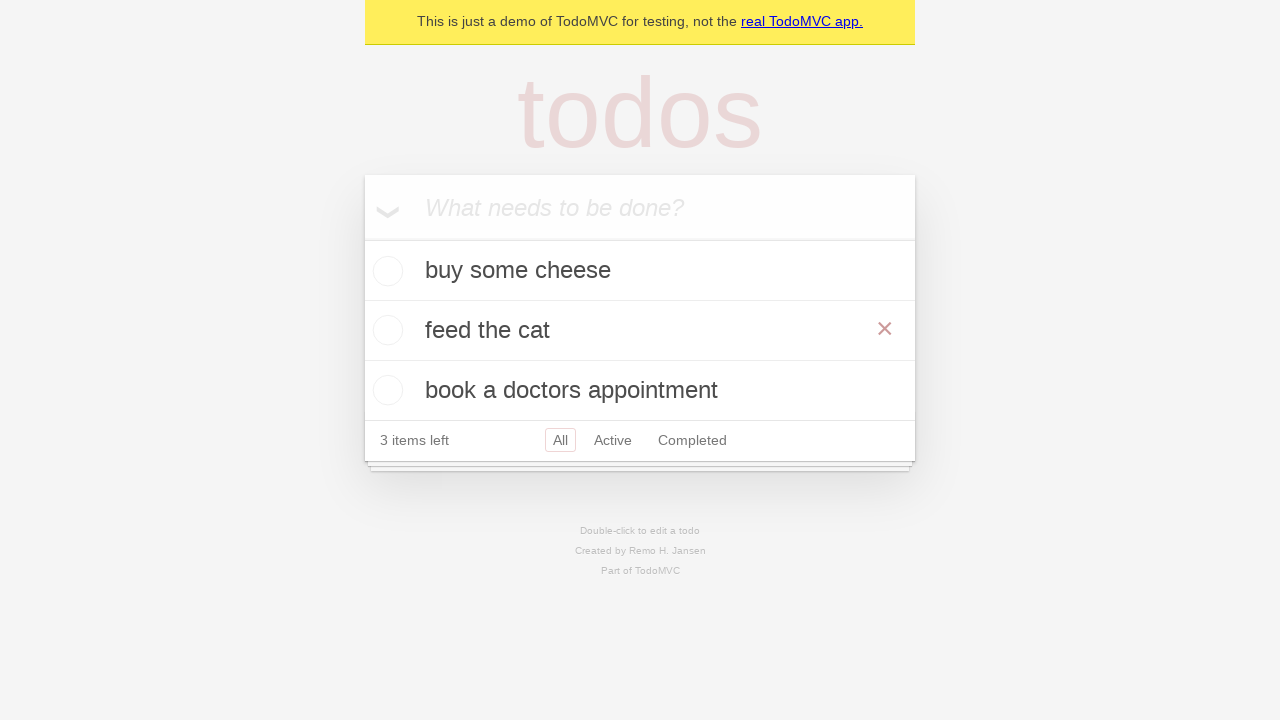